Tests window handling by clicking a link that opens a new window, extracting text from the new window, and using that text to fill a field in the parent window

Starting URL: https://rahulshettyacademy.com/loginpagePractise/

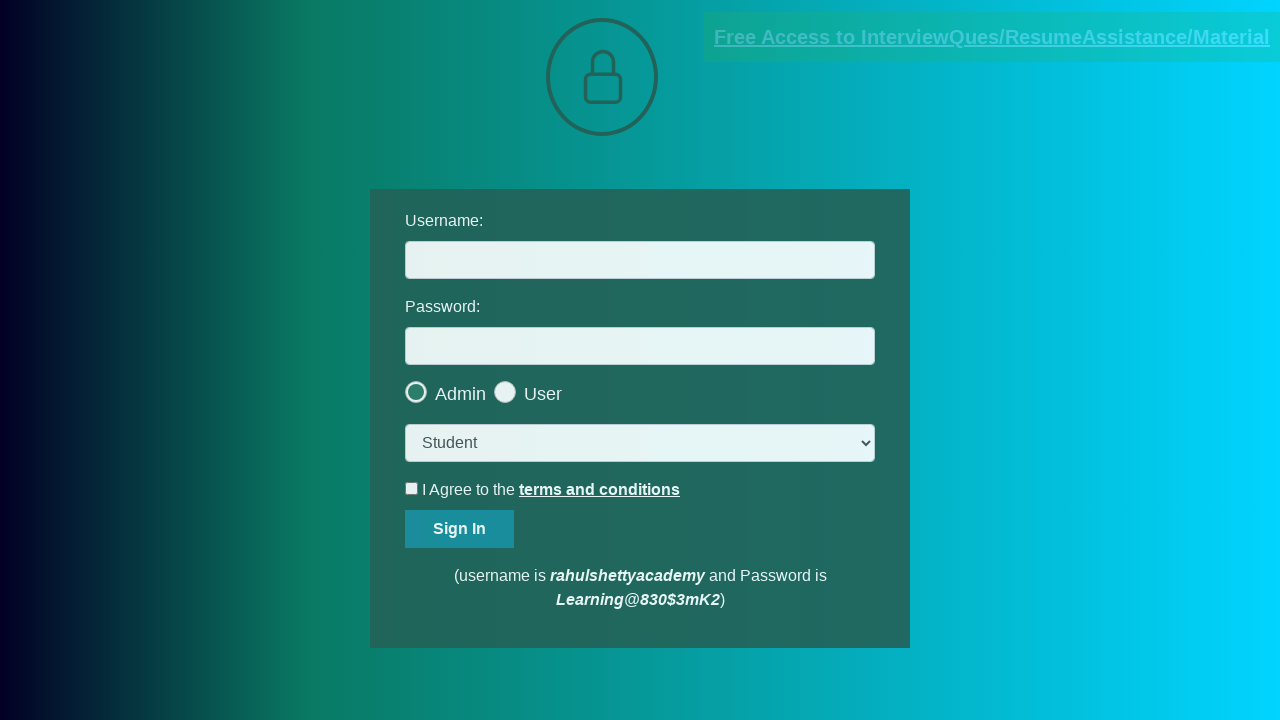

Clicked blinking text link to open new window at (992, 37) on .blinkingText[href='https://rahulshettyacademy.com/documents-request']
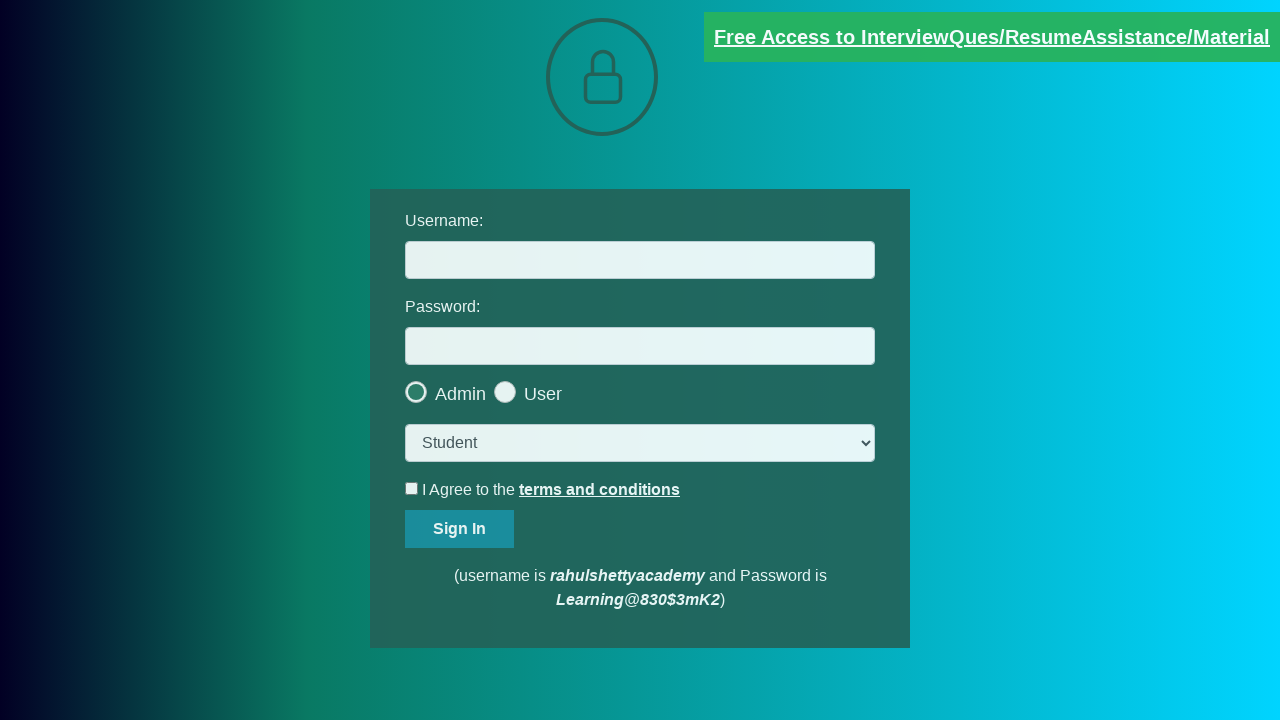

New window opened and captured
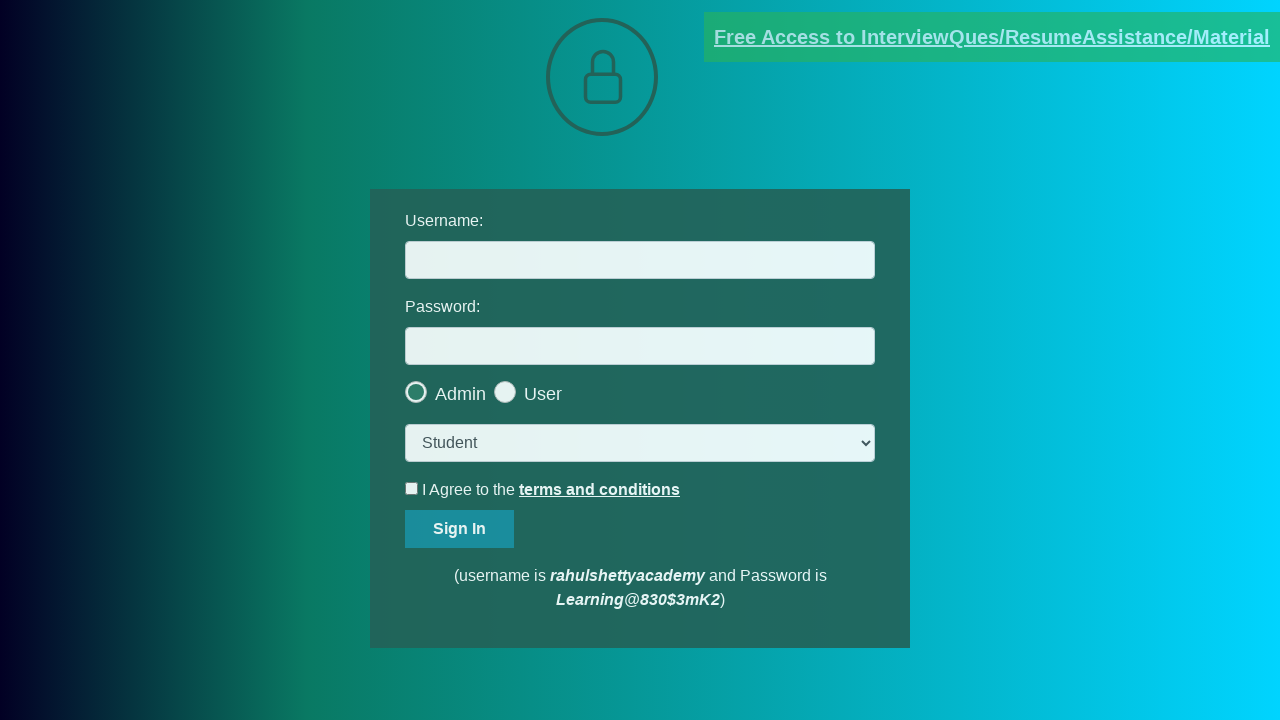

Extracted red text content from new window
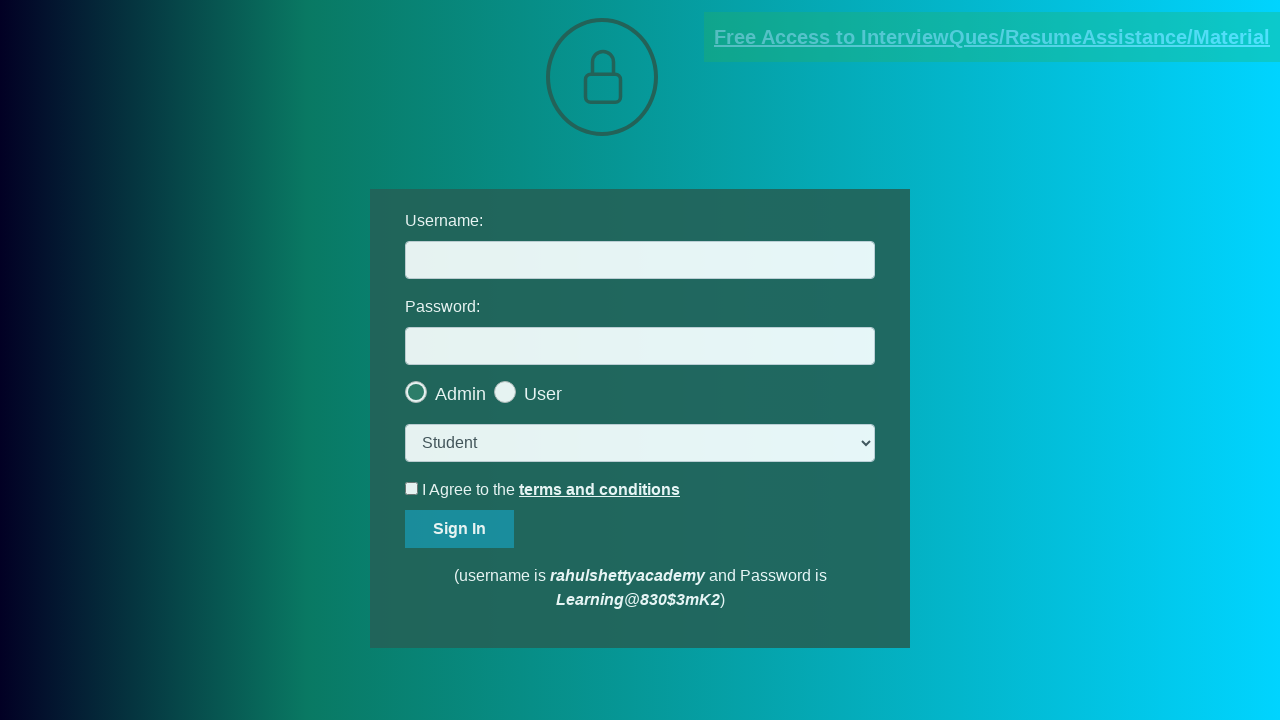

Parsed email ID from text: mentor@rahulshettyacademy.com
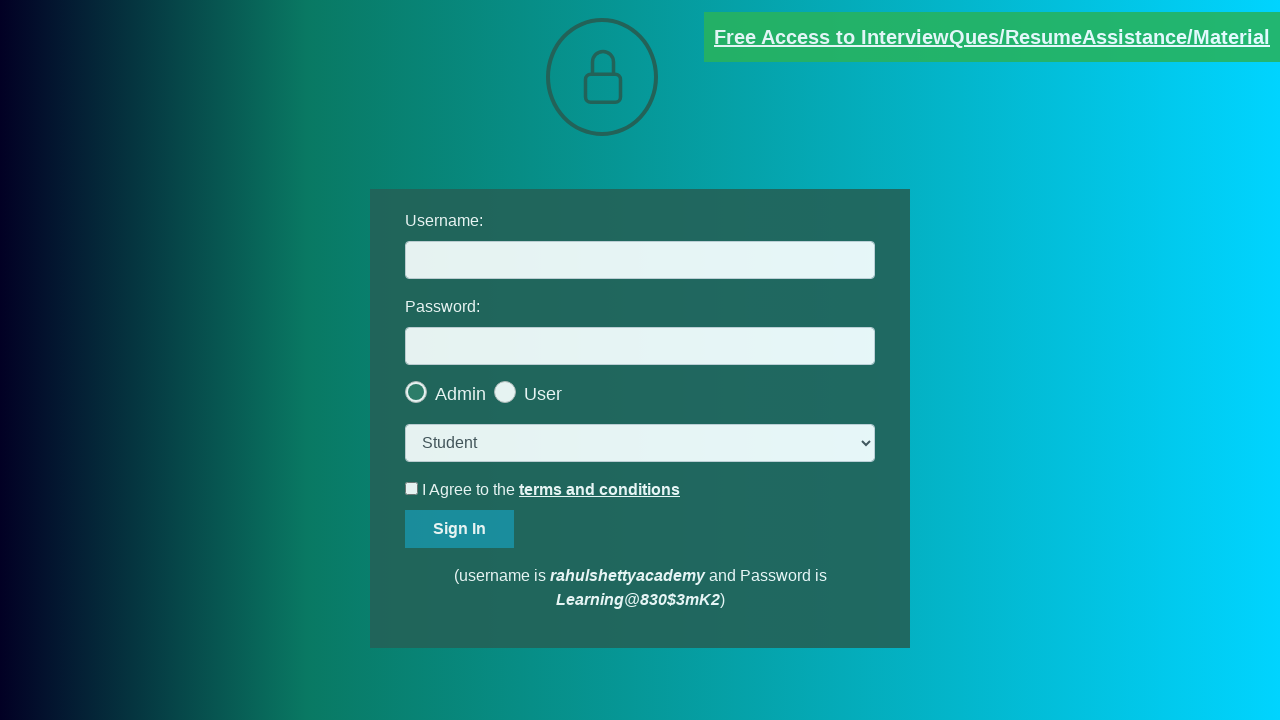

Filled username field with extracted email: mentor@rahulshettyacademy.com on #username
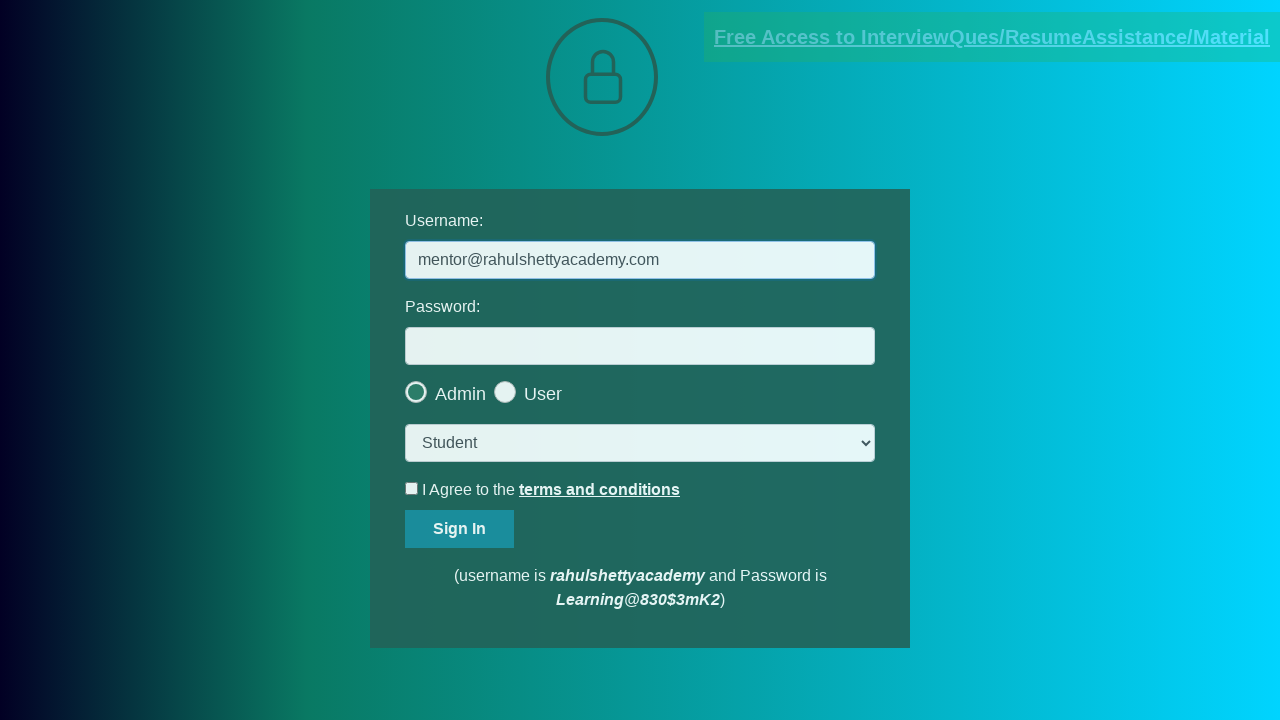

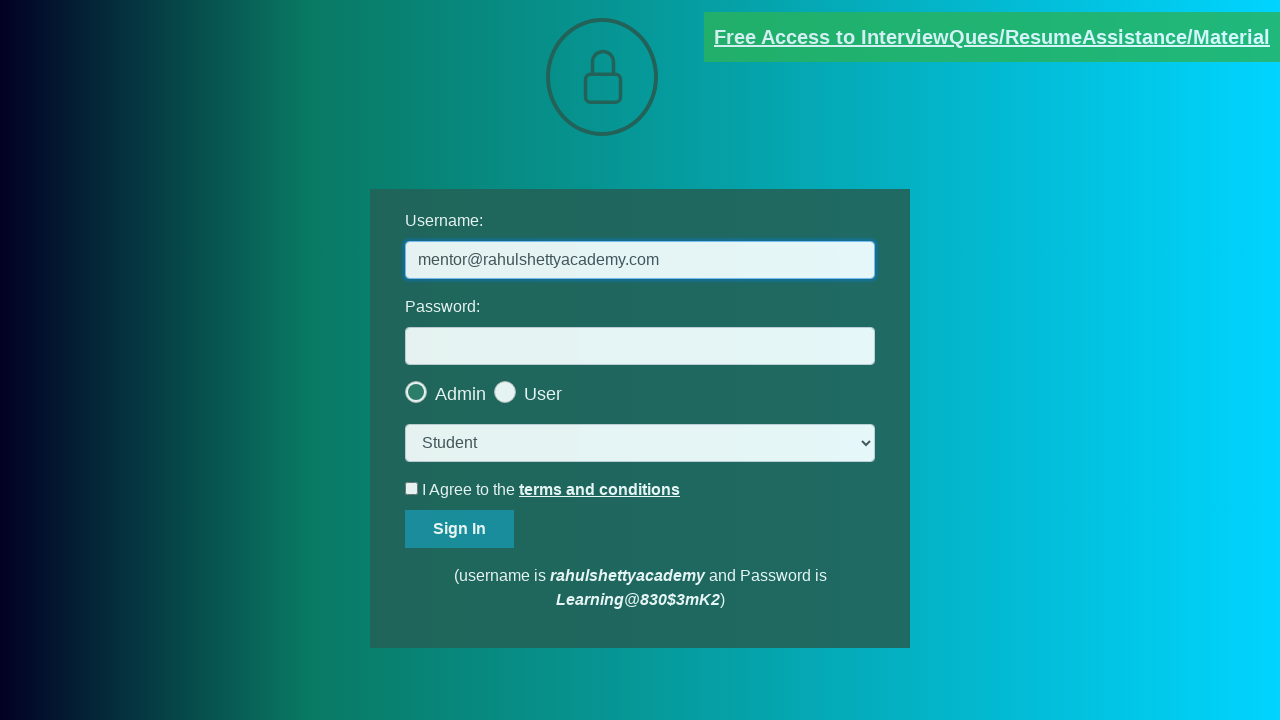